Tests alert handling functionality by entering a name in a text field, triggering a confirmation dialog, and accepting the alert

Starting URL: https://rahulshettyacademy.com/AutomationPractice/

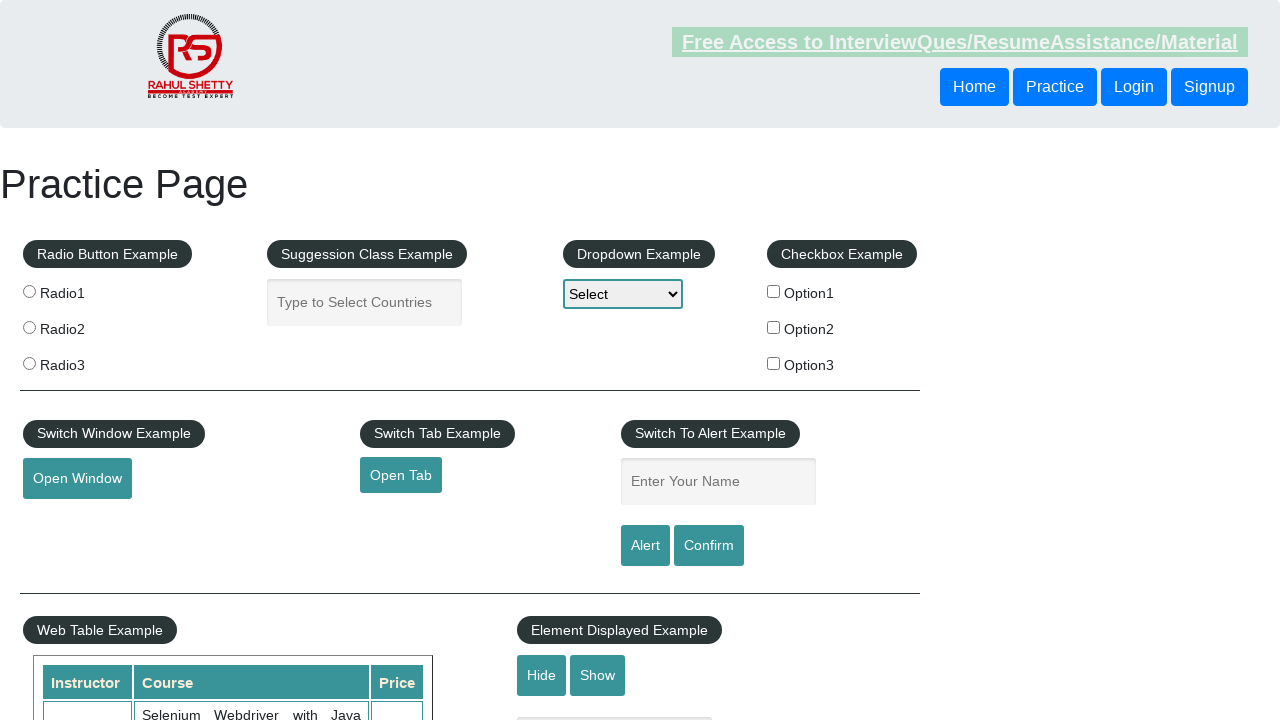

Filled name field with 'Ritick' on input[placeholder='Enter Your Name']
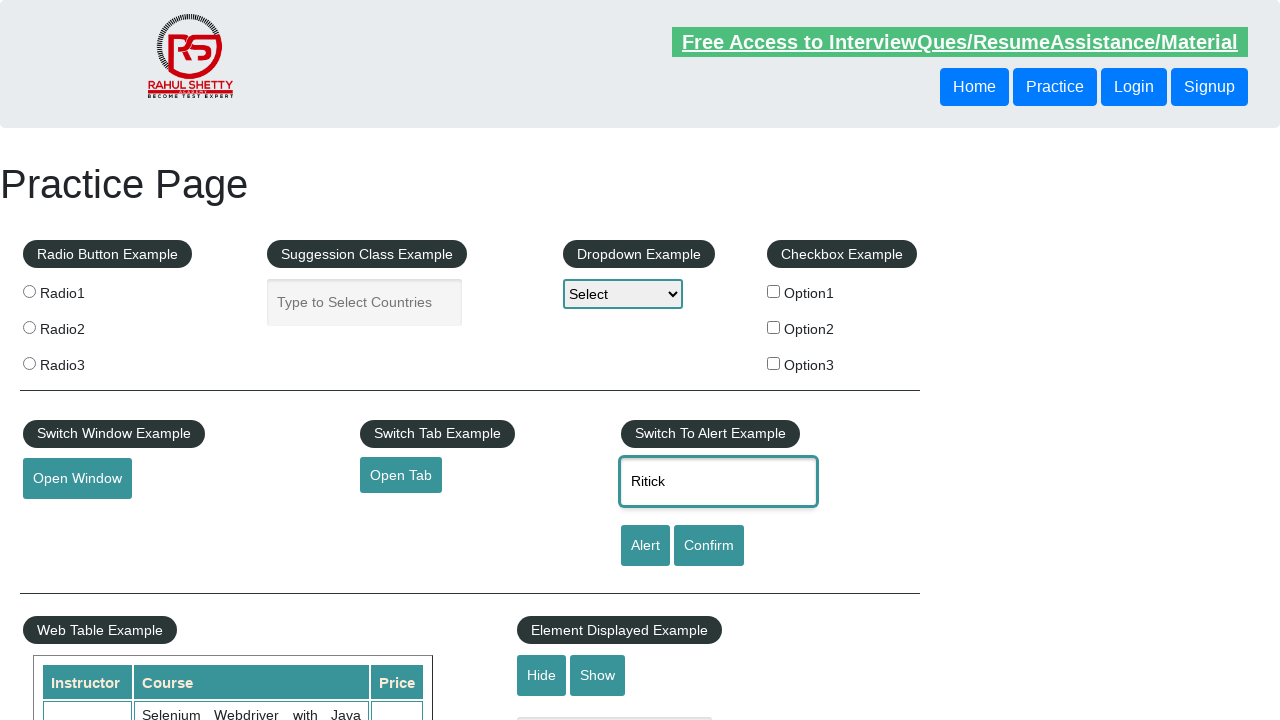

Clicked Confirm button to trigger confirmation dialog at (709, 546) on [value='Confirm']
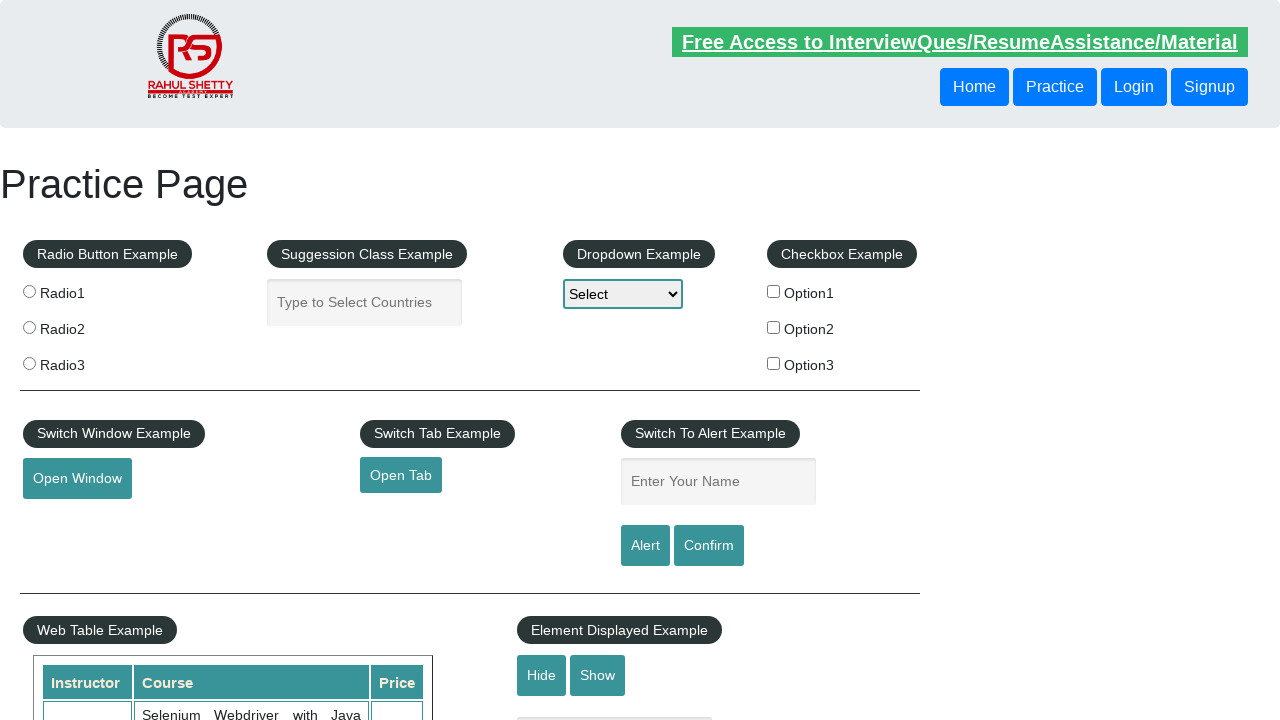

Set up dialog handler to accept confirmation alert
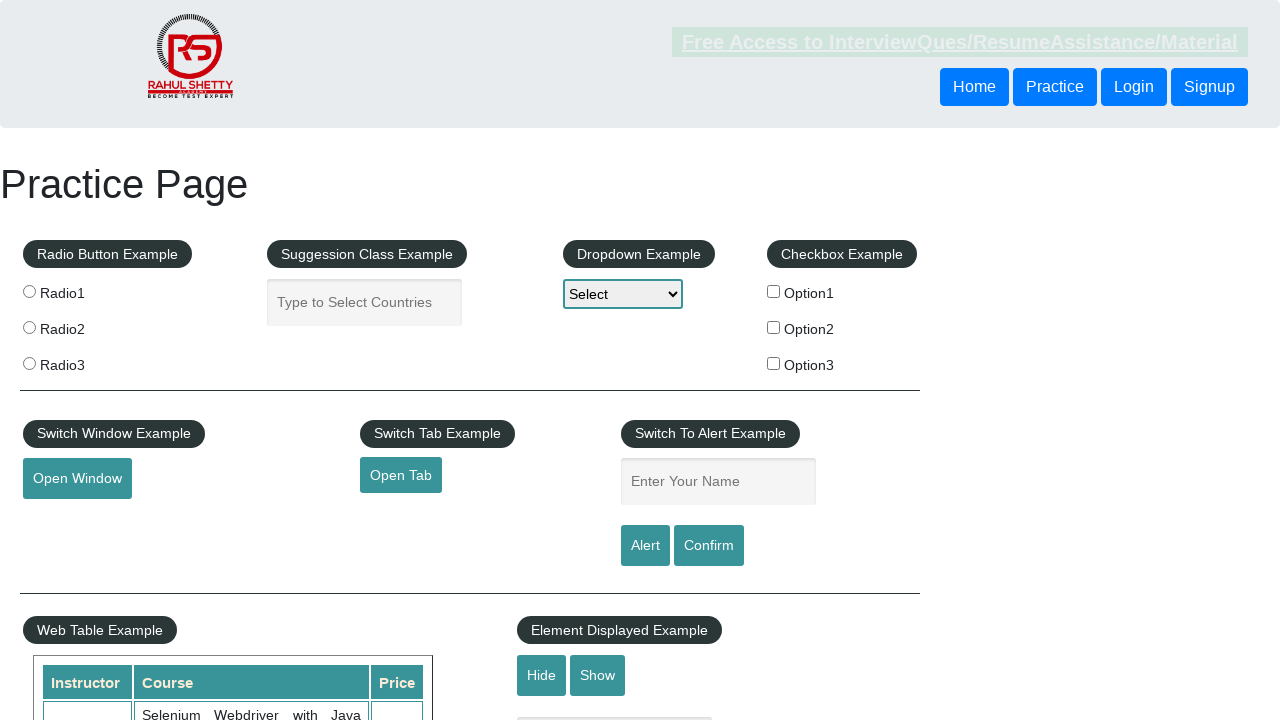

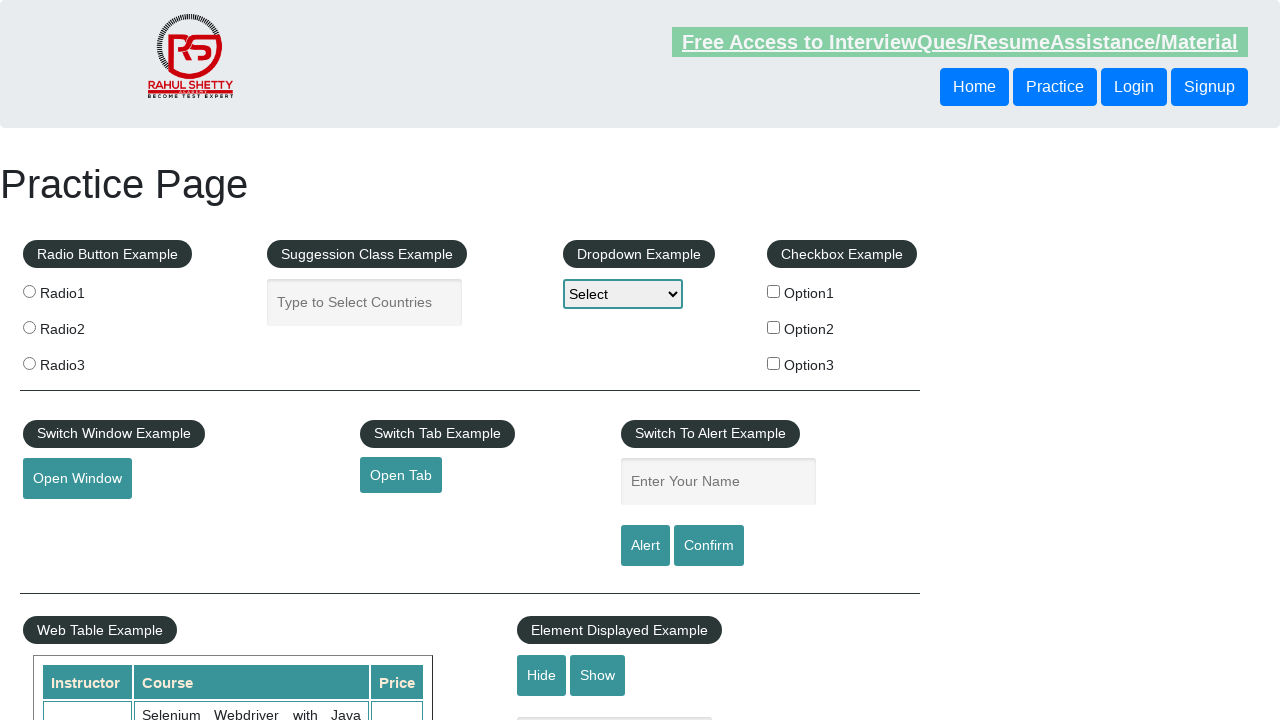